Automates searching for multiple phrases on playphrase.me, clicking the page to start video playback, entering search terms, and checking search result counts.

Starting URL: https://playphrase.me/

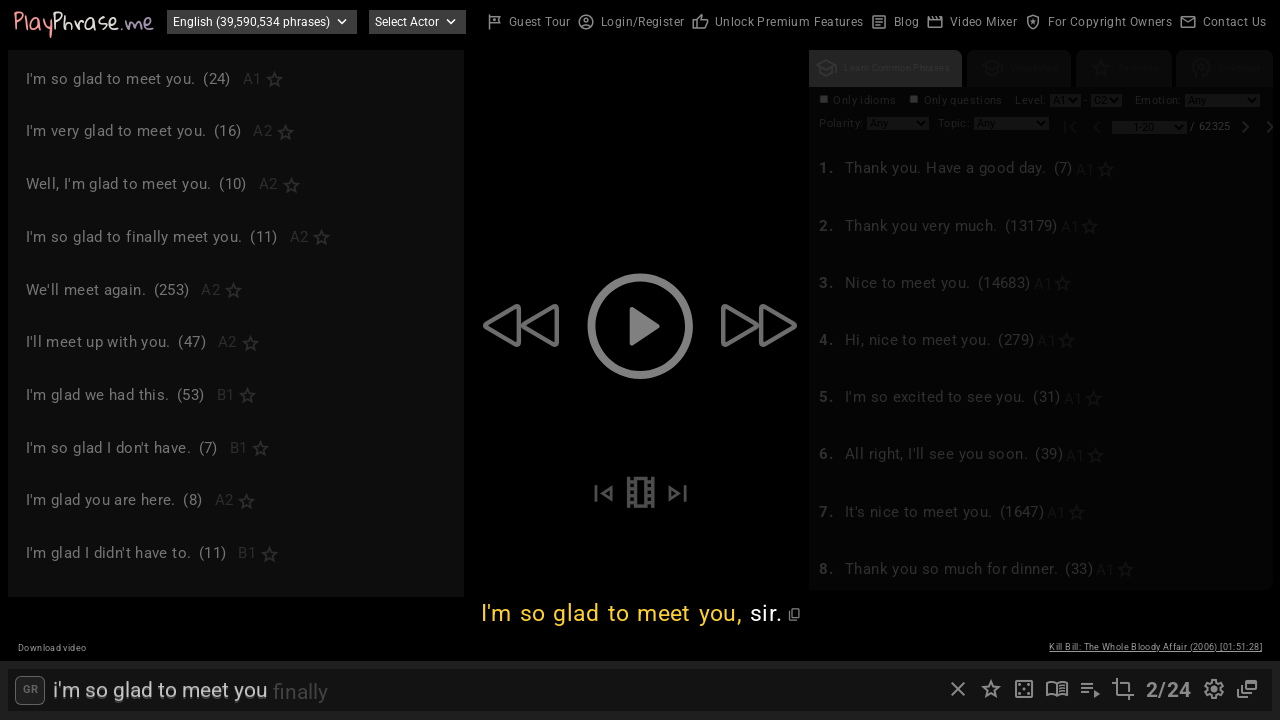

Waited for page to load (domcontentloaded)
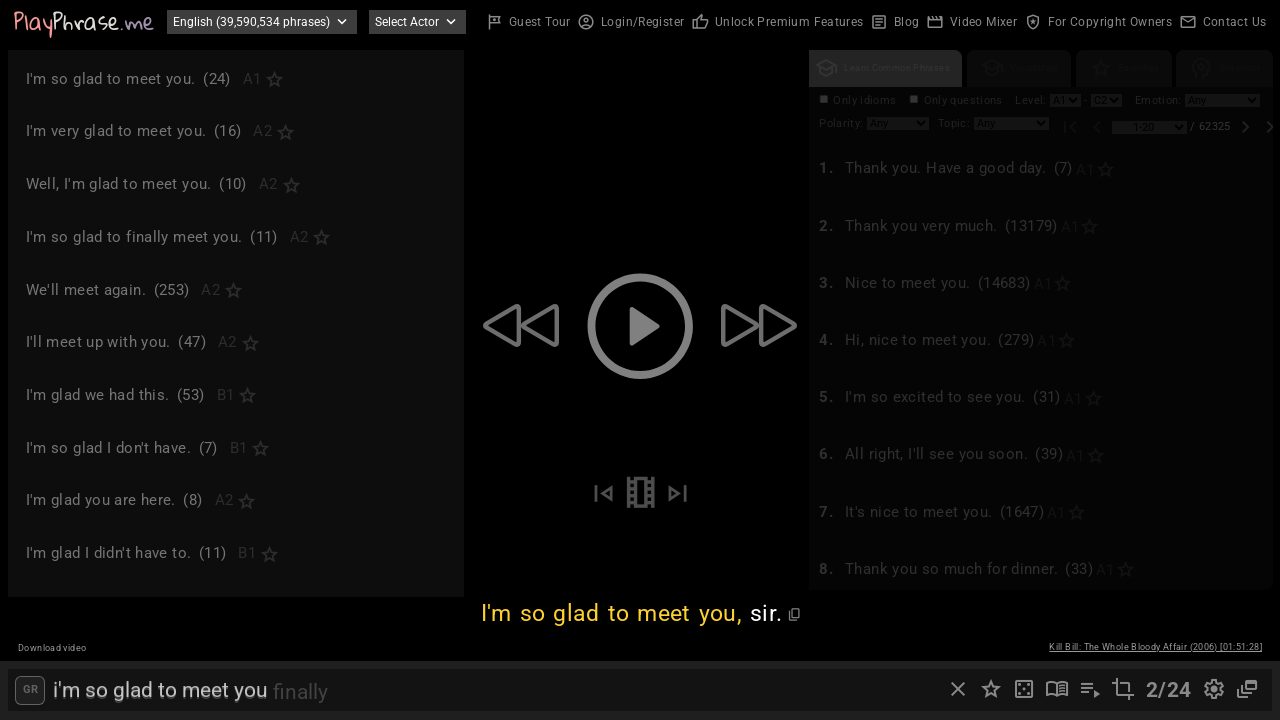

Clicked body to start video playback at (640, 360) on body
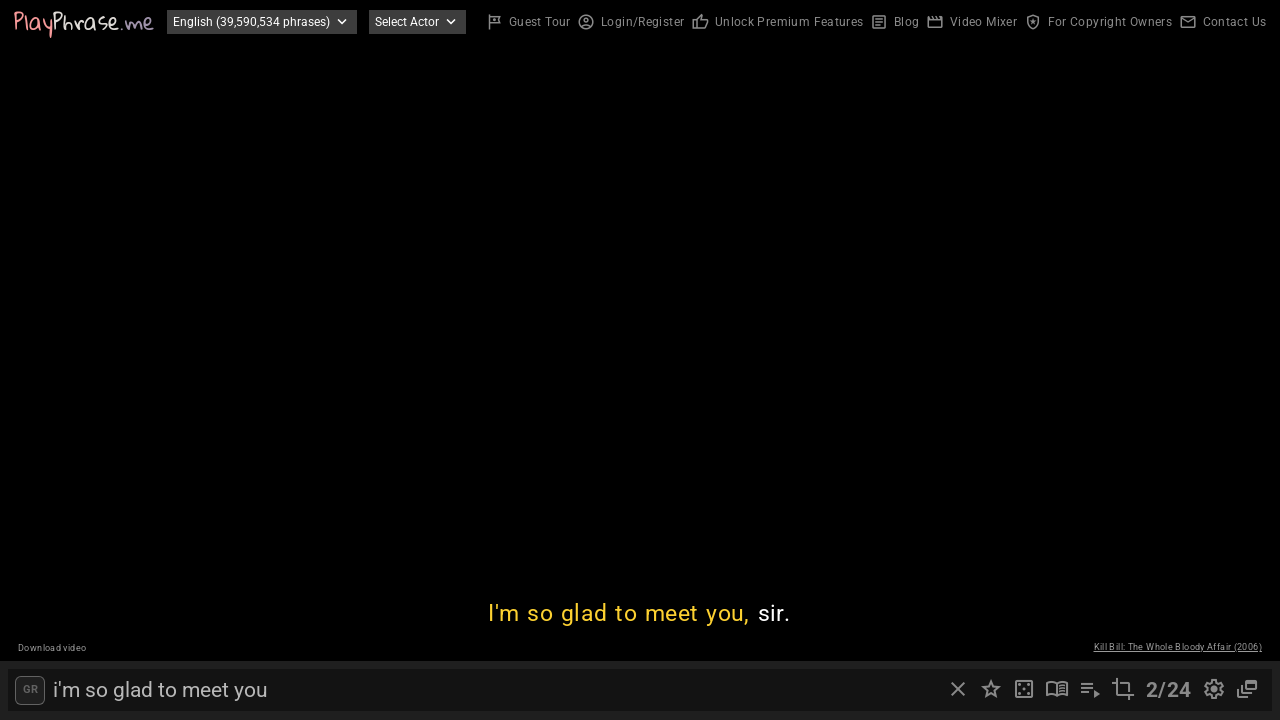

Located and waited for search input field
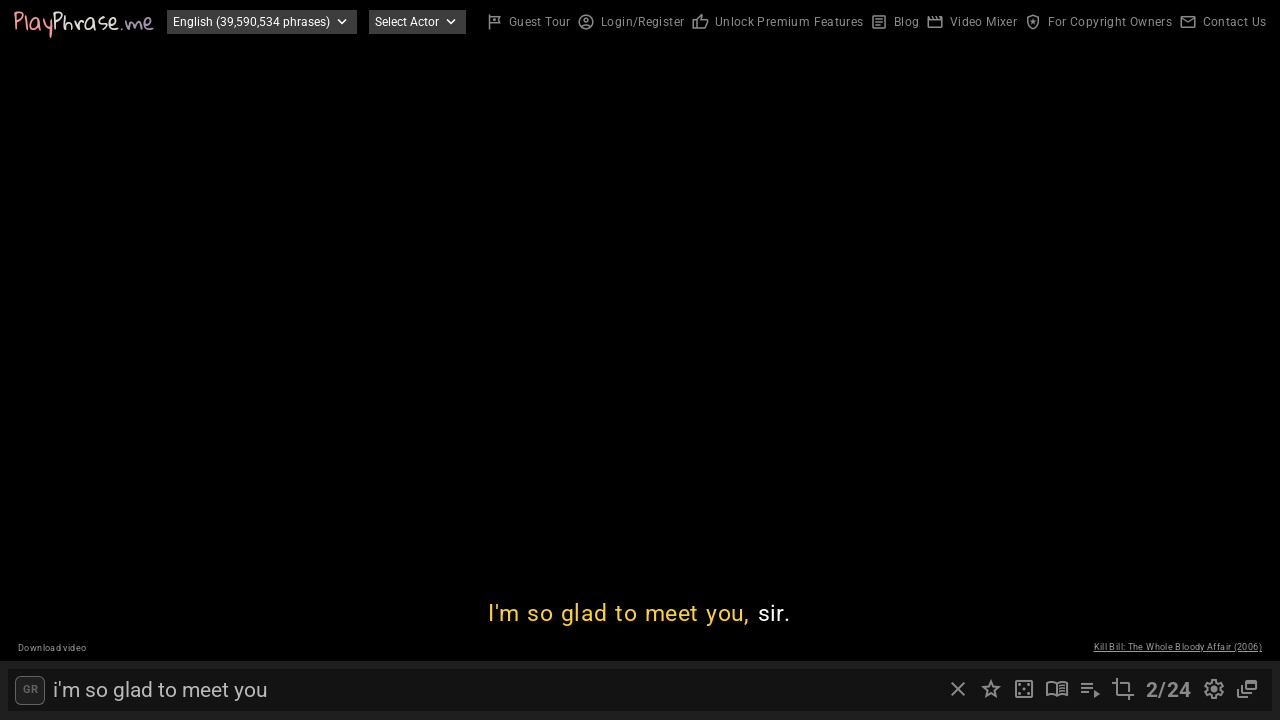

Clicked close button to clear previous search at (958, 689) on xpath=//i[contains(text(),'close')] >> nth=0
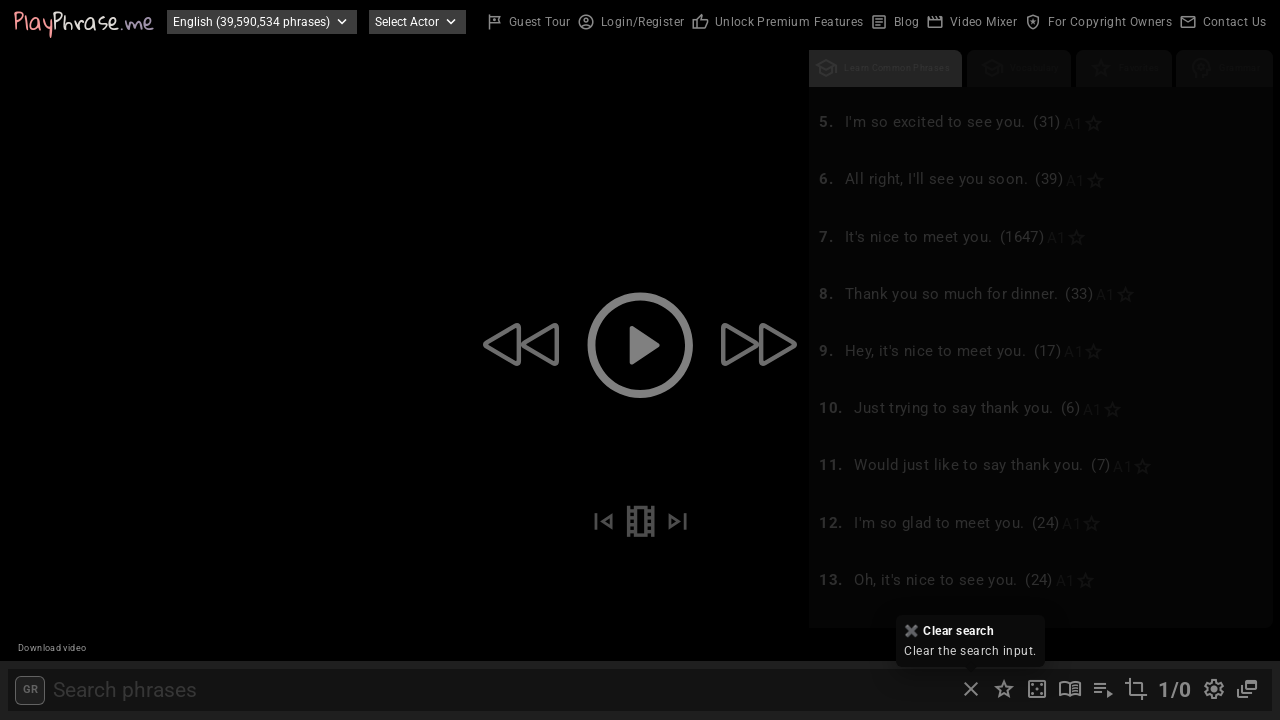

Cleared search bar on #search-input
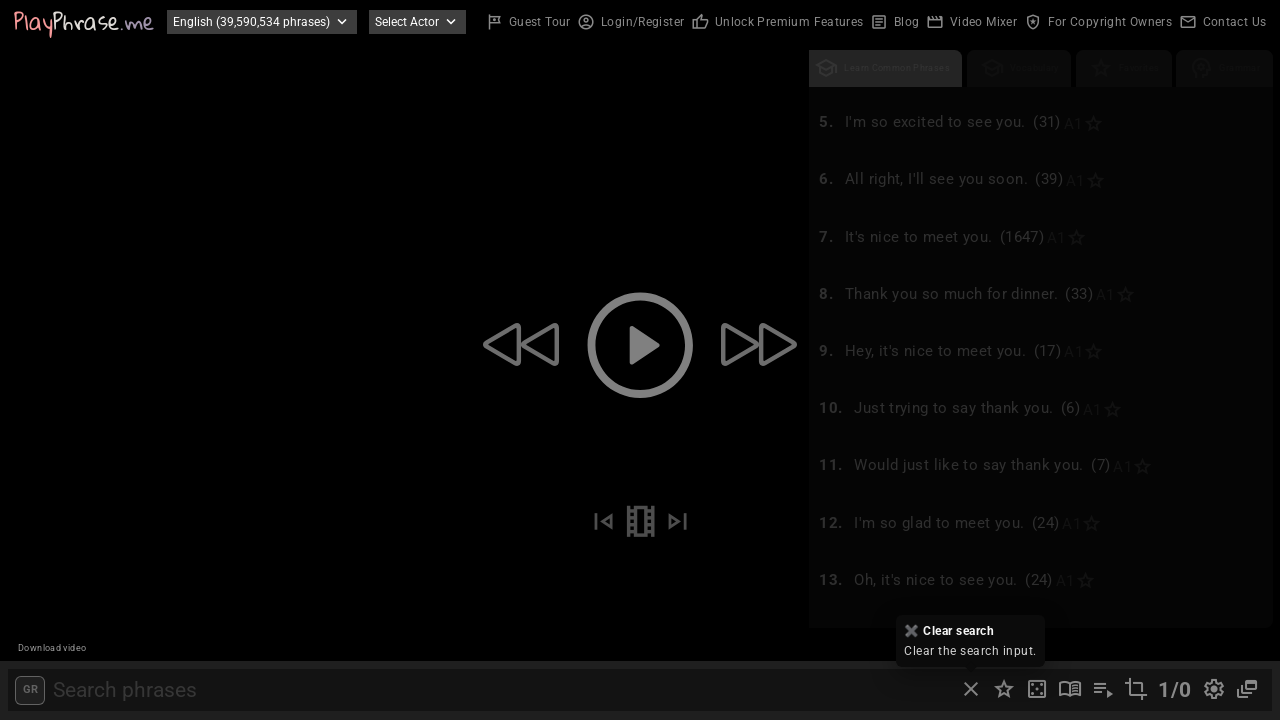

Filled search bar with phrase: 'Fingerstyle' on #search-input
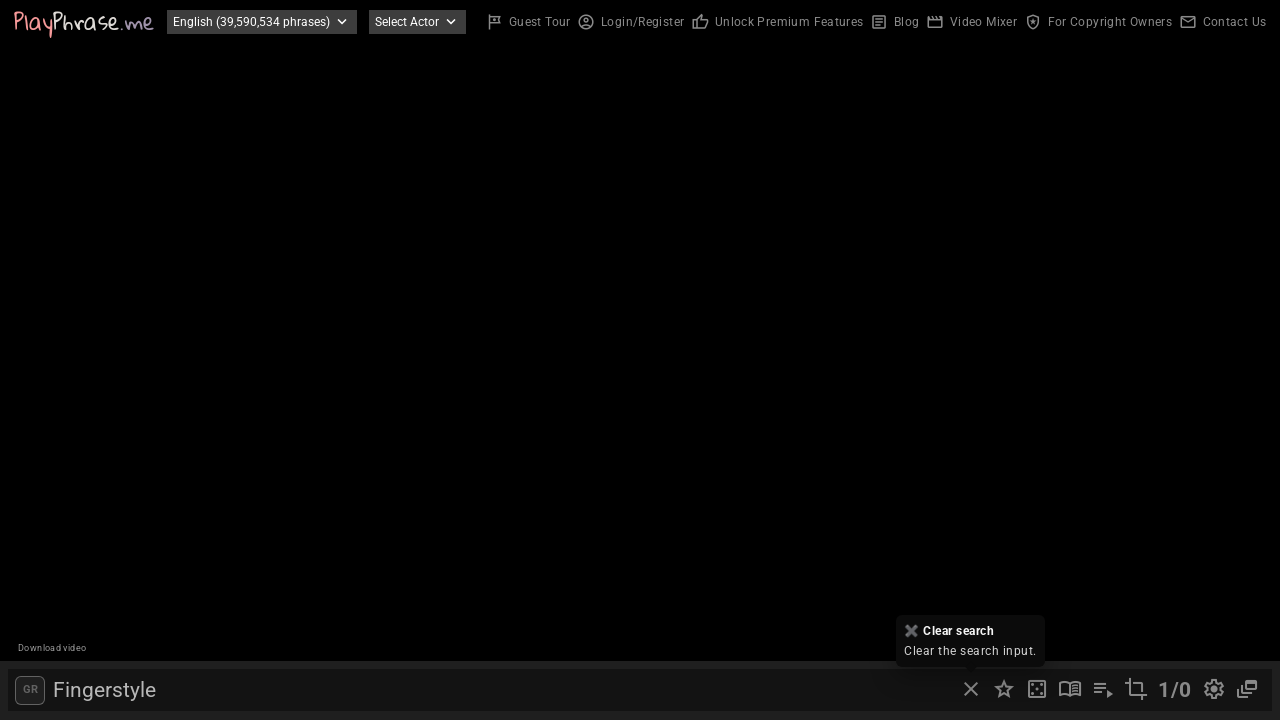

Waited 2 seconds for search results to load
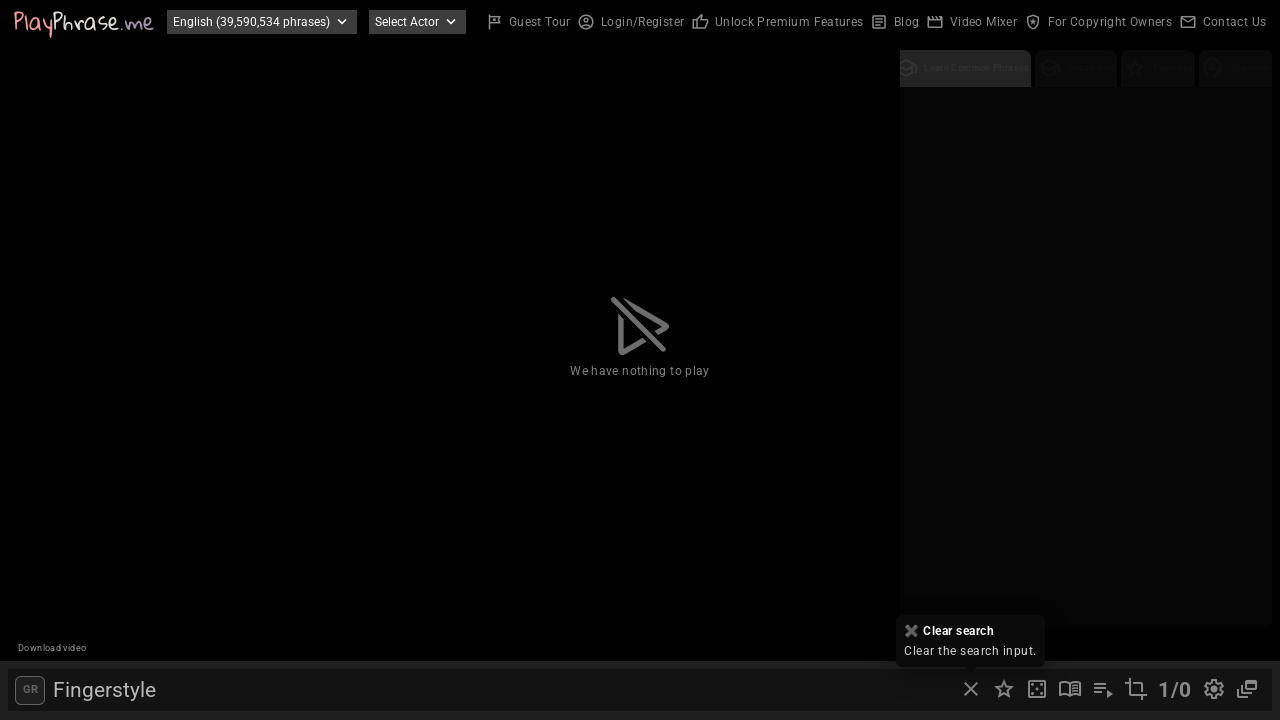

Checked search result count: '1/0'
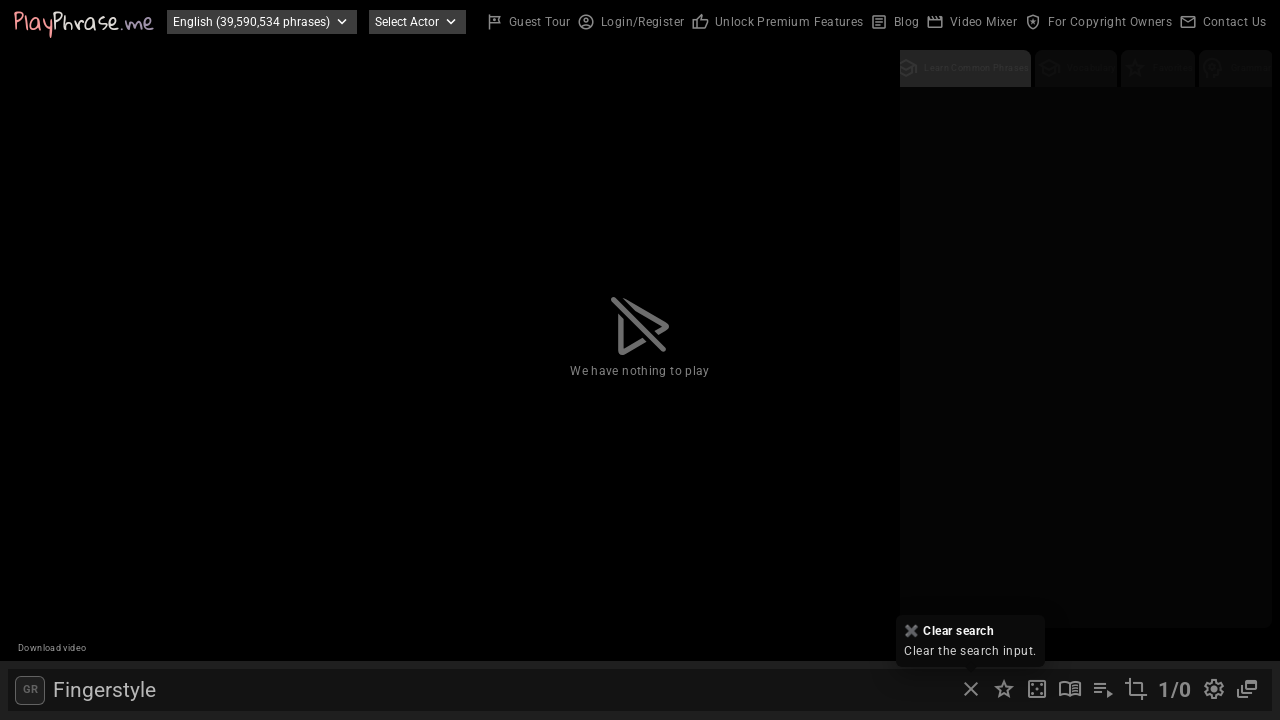

No search results found for 'Fingerstyle', skipping
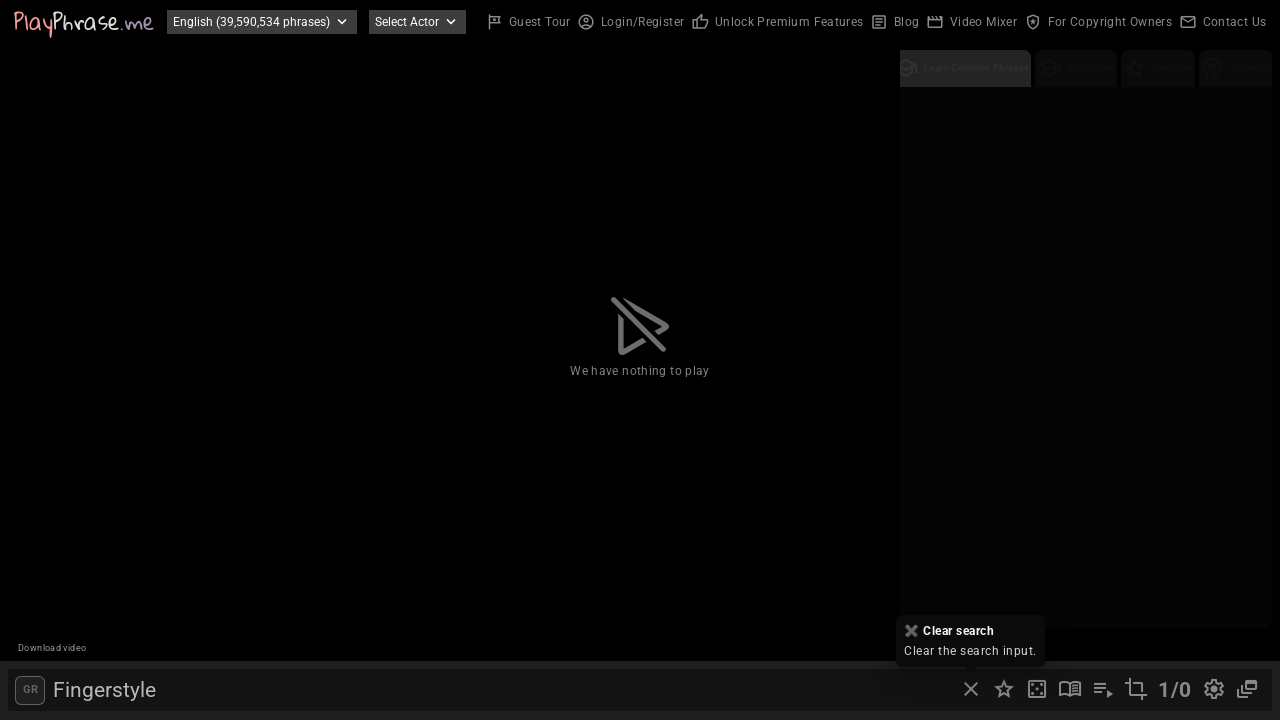

Clicked close button to clear previous search at (971, 689) on xpath=//i[contains(text(),'close')] >> nth=0
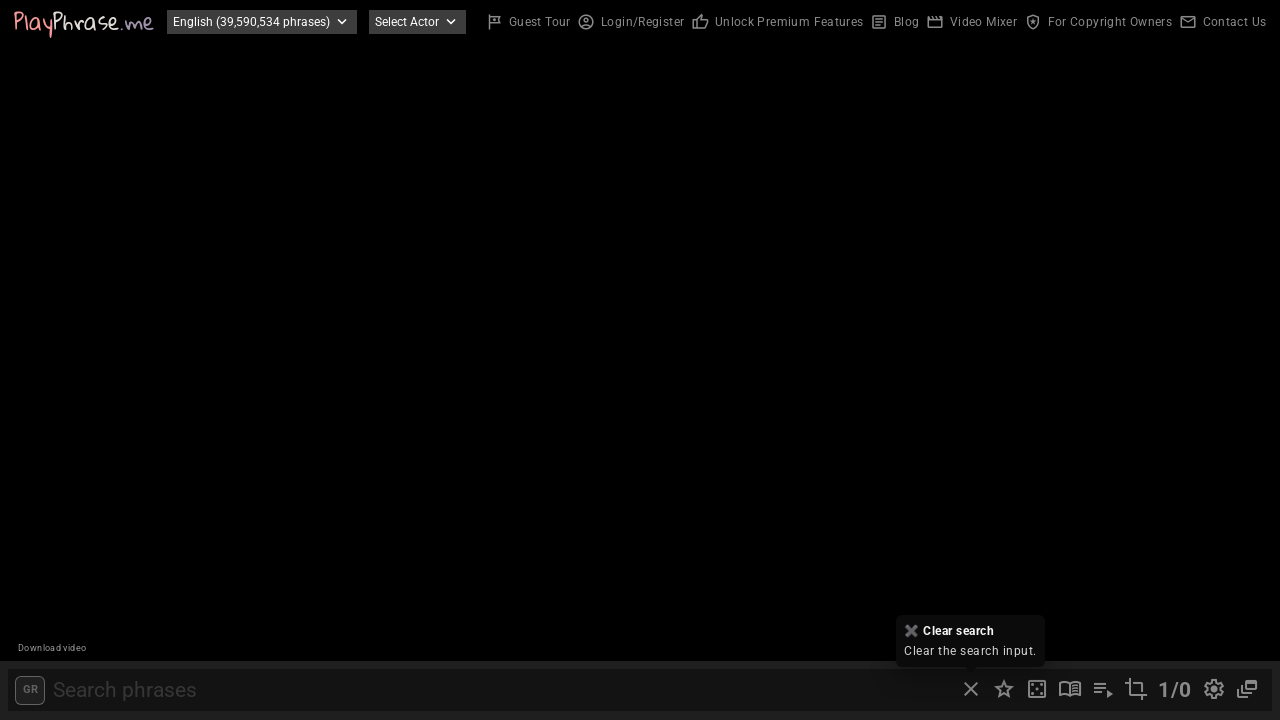

Cleared search bar on #search-input
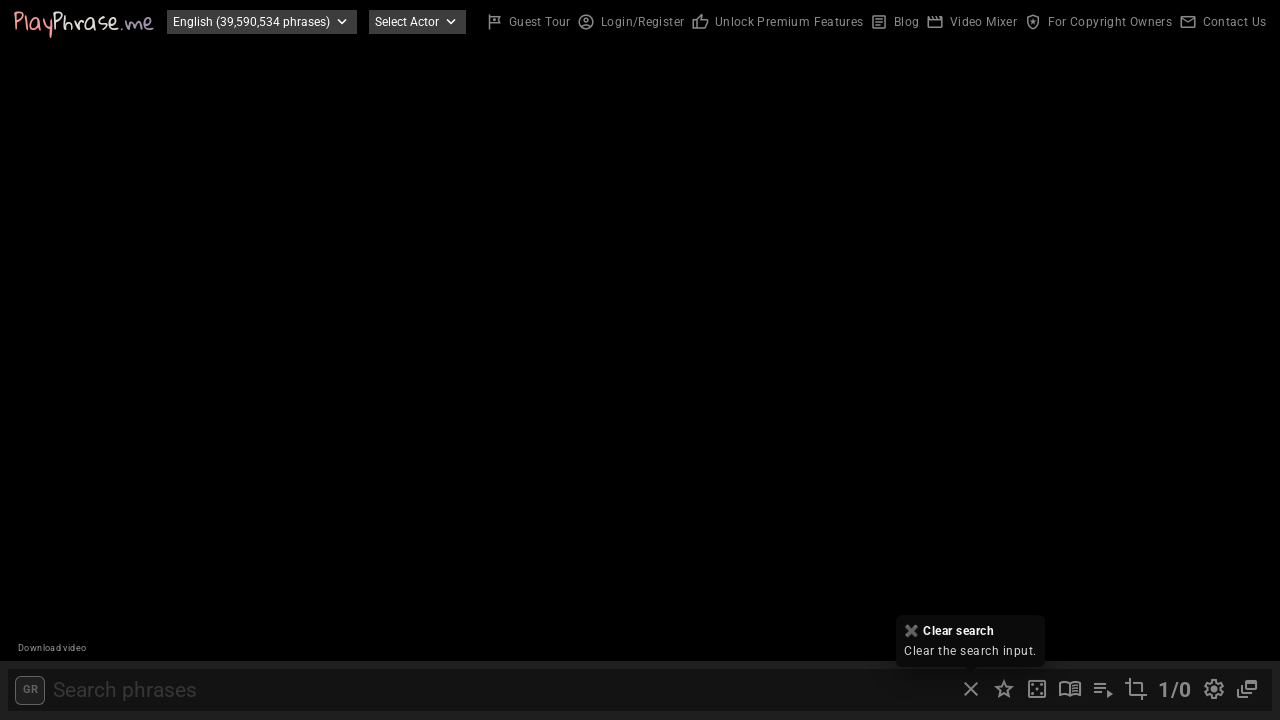

Filled search bar with phrase: 'Fingerpaint' on #search-input
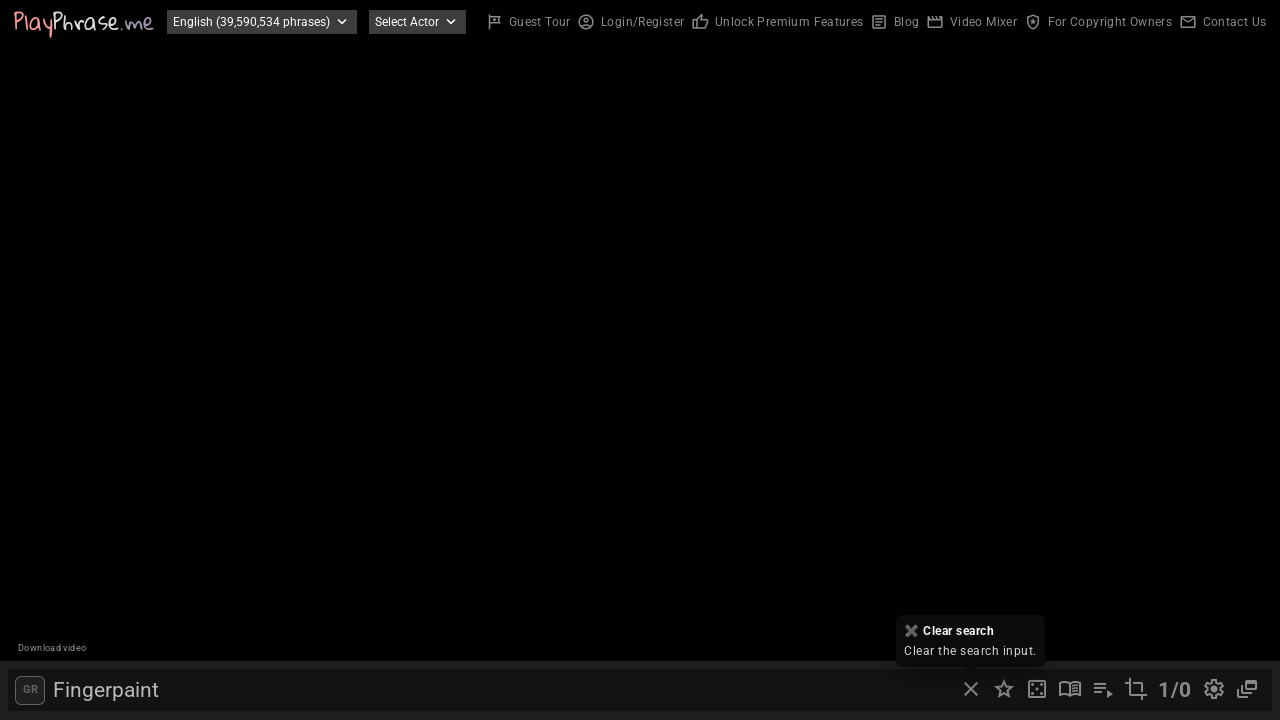

Waited 2 seconds for search results to load
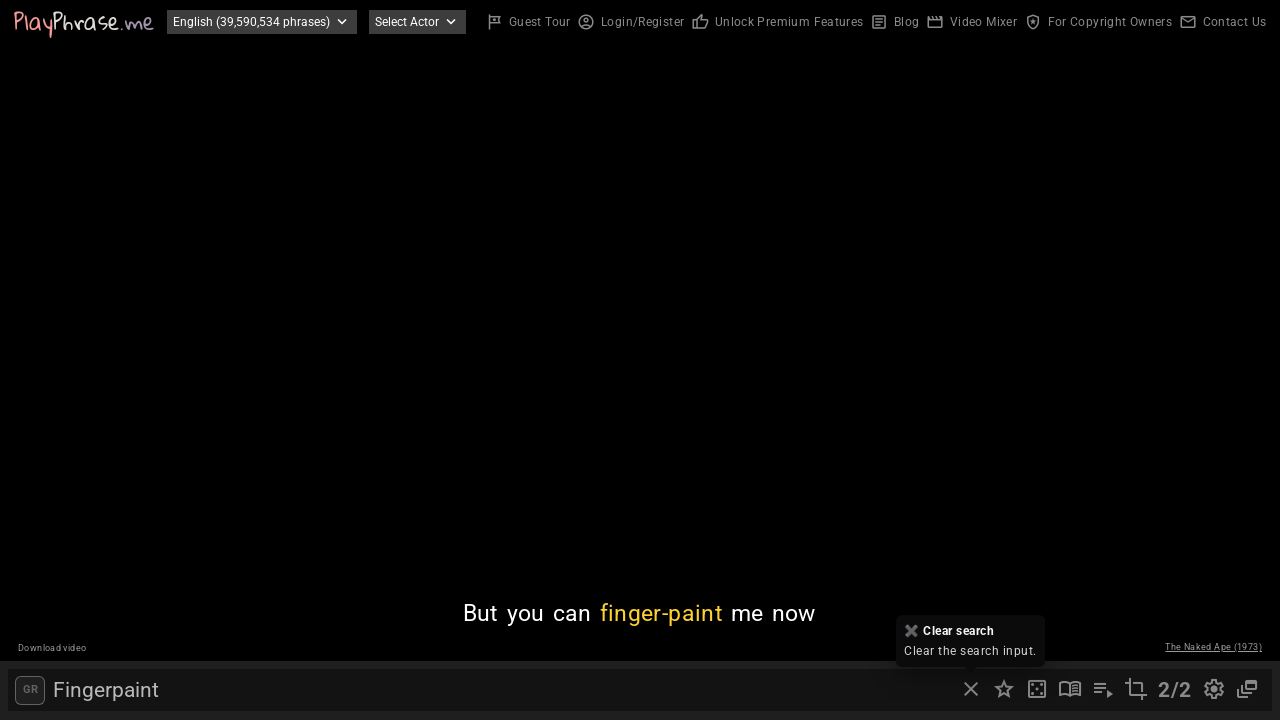

Checked search result count: '2/2'
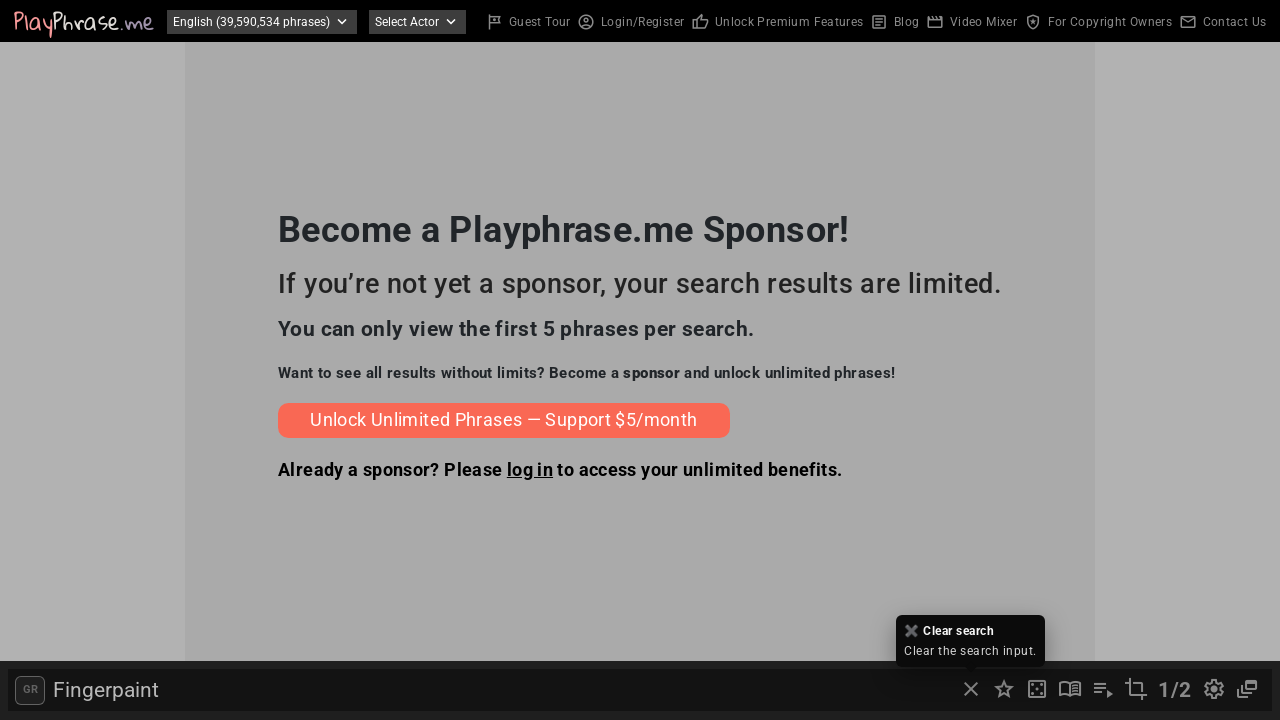

No sponsor limit message for phrase 'Fingerpaint'
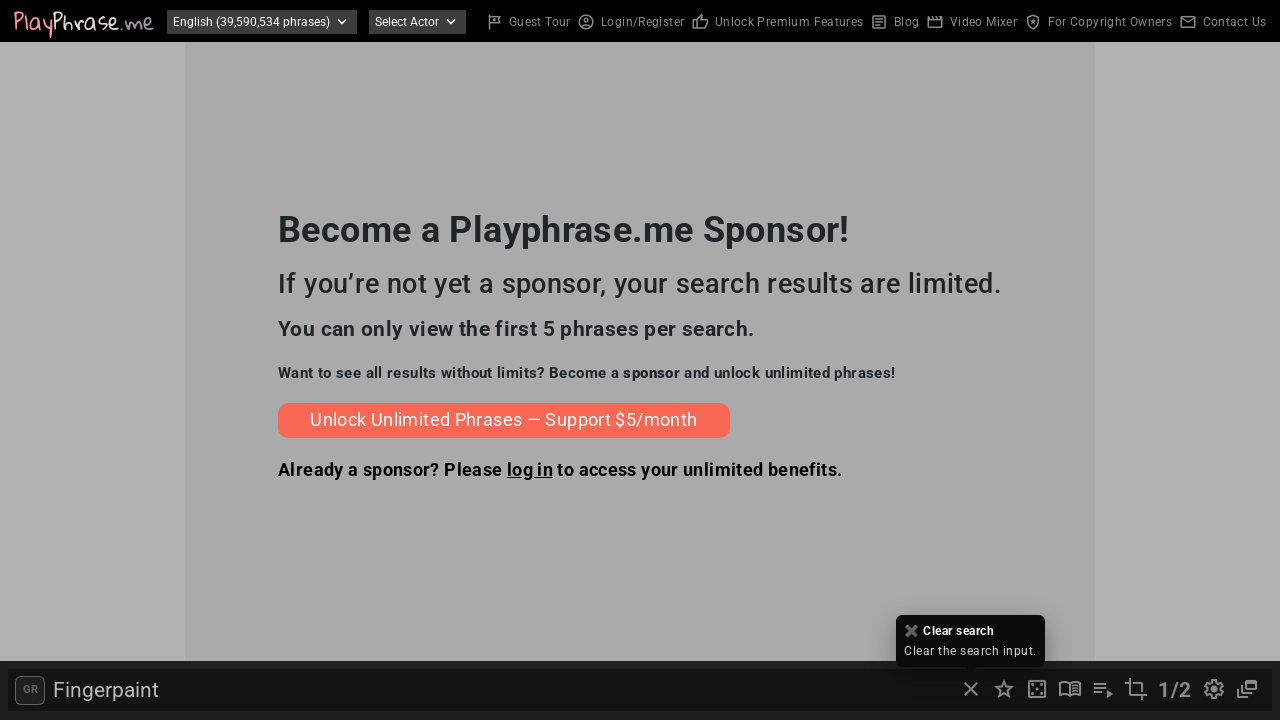

Clicked close button to clear previous search at (971, 689) on xpath=//i[contains(text(),'close')] >> nth=0
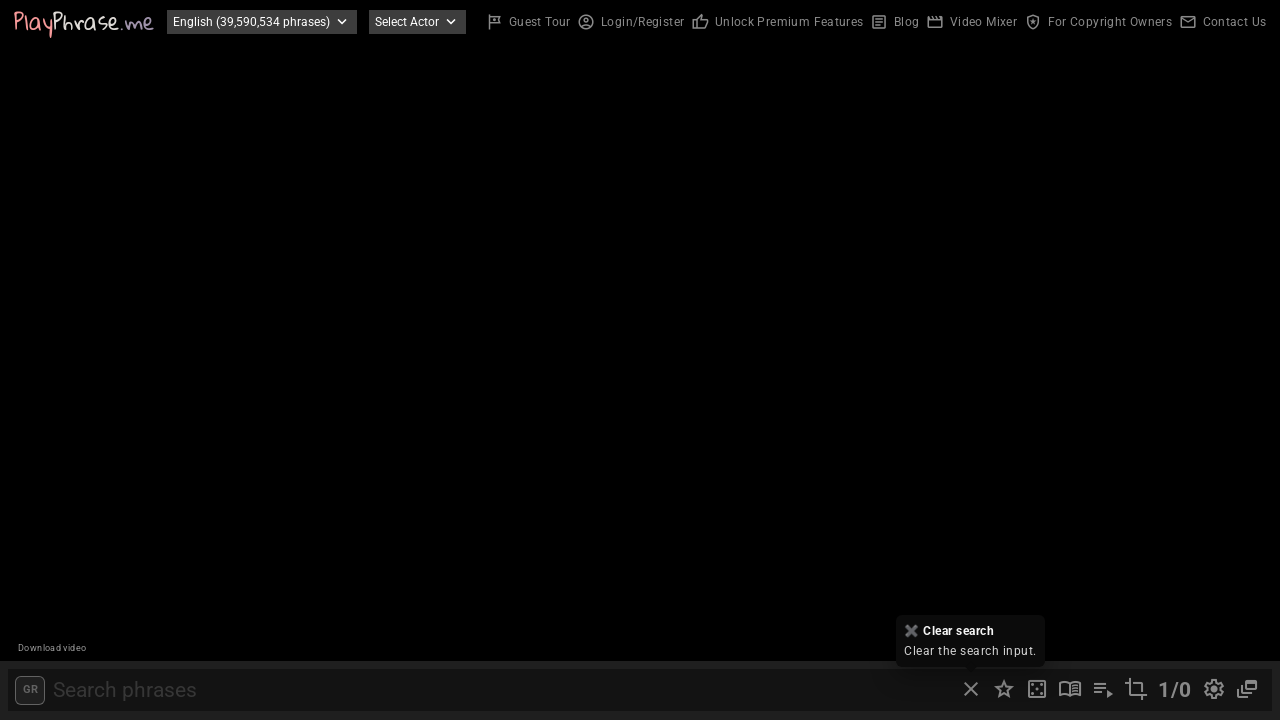

Cleared search bar on #search-input
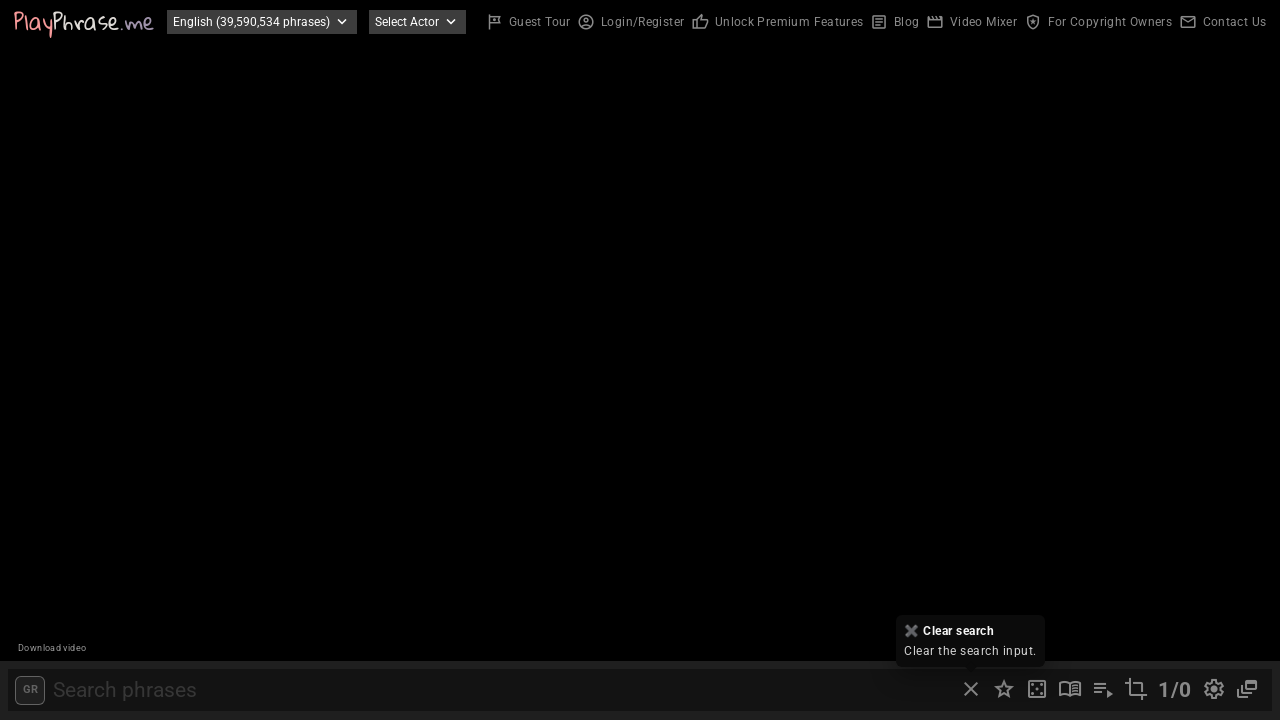

Filled search bar with phrase: 'Fingerling potatoes' on #search-input
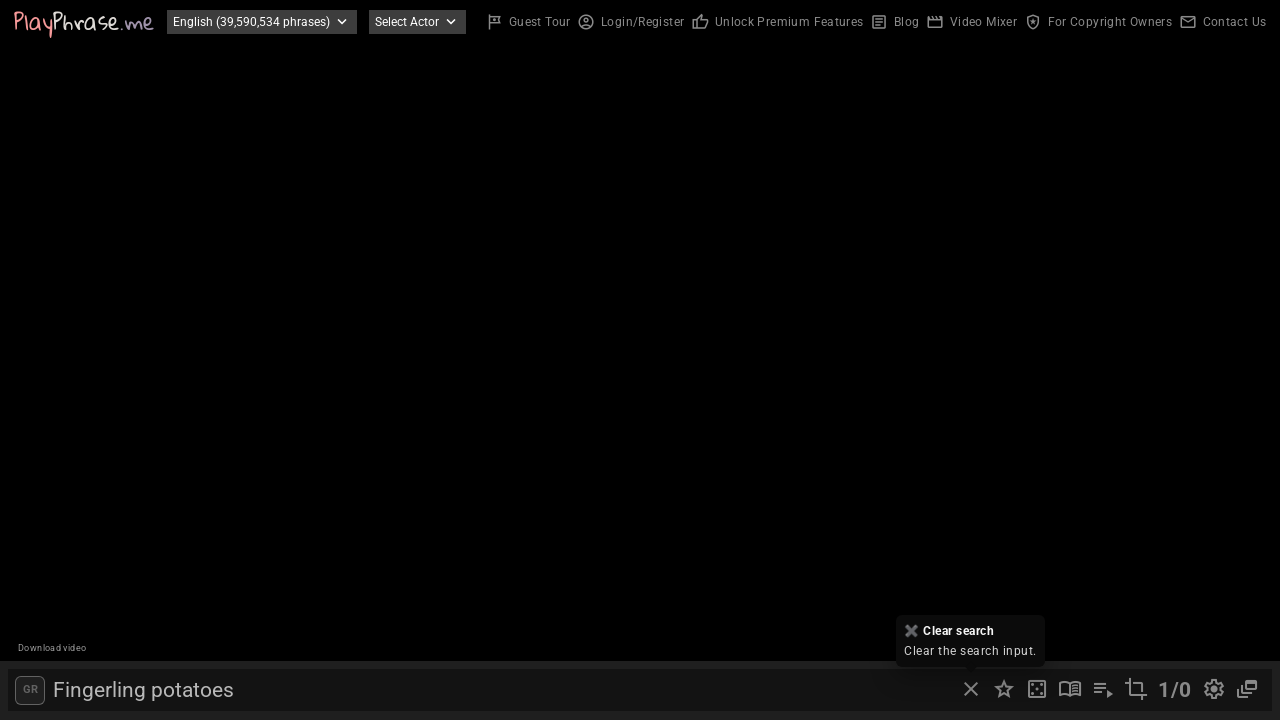

Waited 2 seconds for search results to load
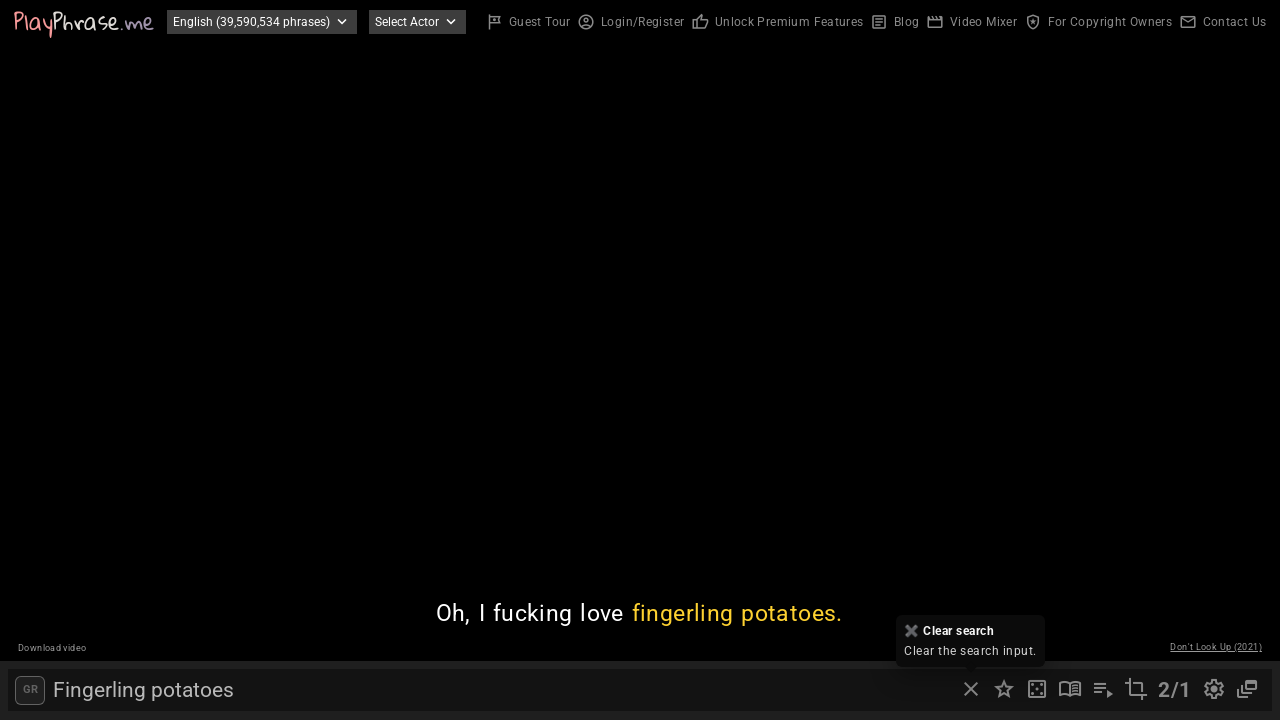

Checked search result count: '2/1'
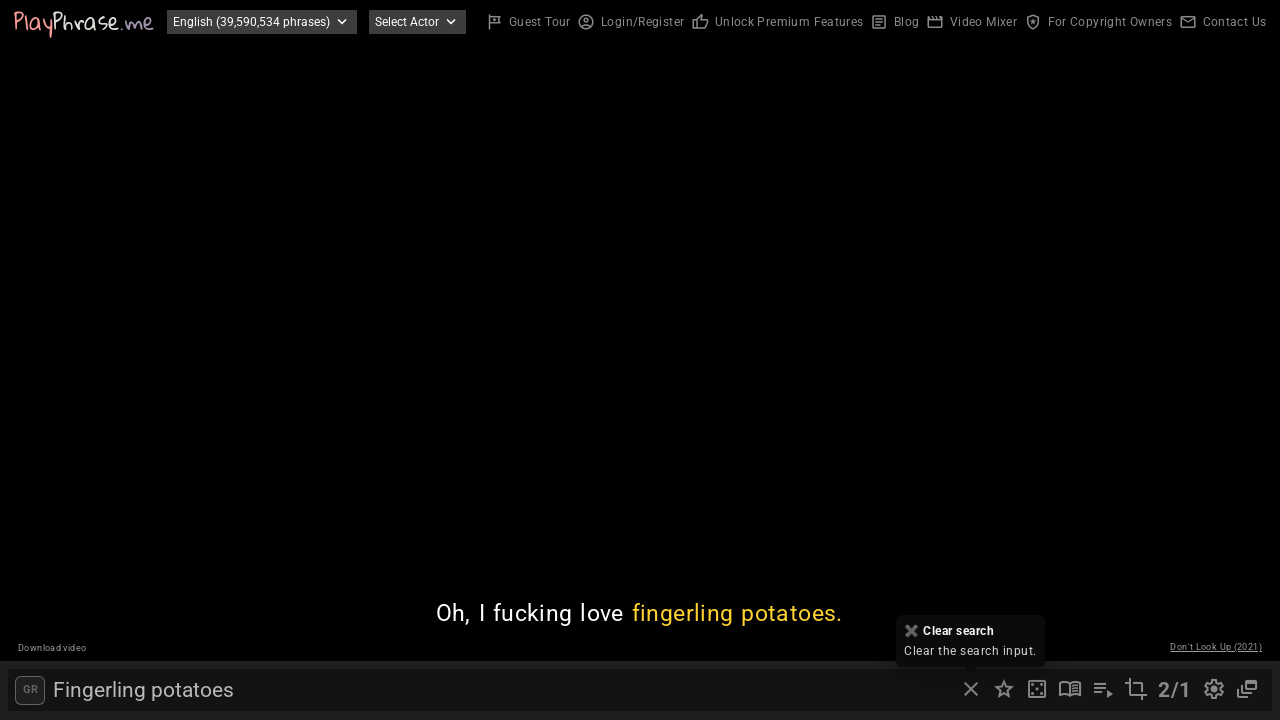

No sponsor limit message for phrase 'Fingerling potatoes'
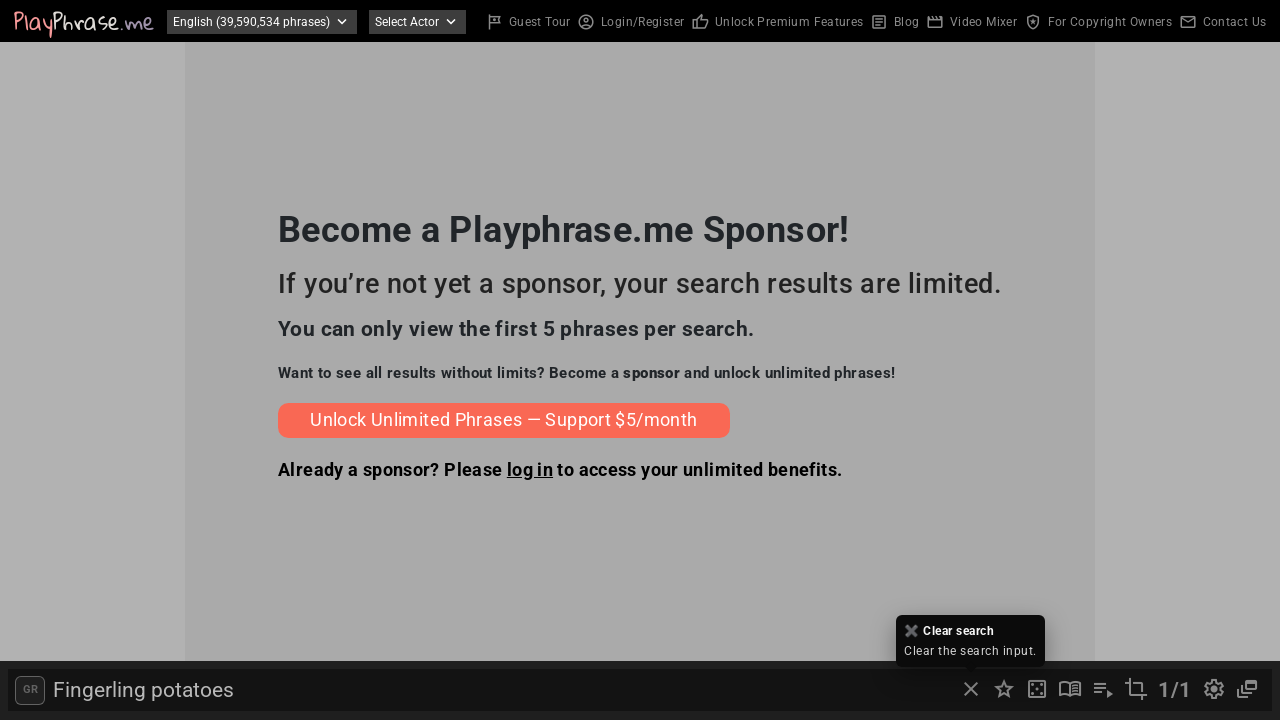

Clicked close button to clear previous search at (971, 689) on xpath=//i[contains(text(),'close')] >> nth=0
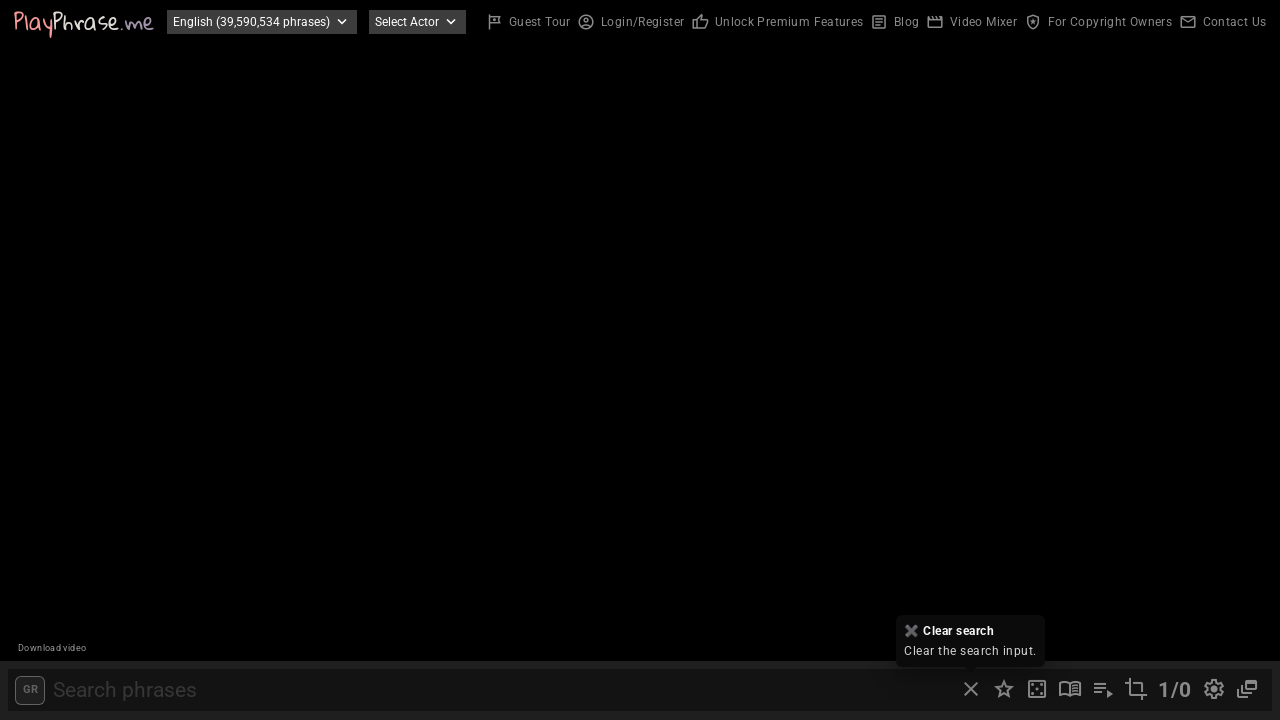

Cleared search bar on #search-input
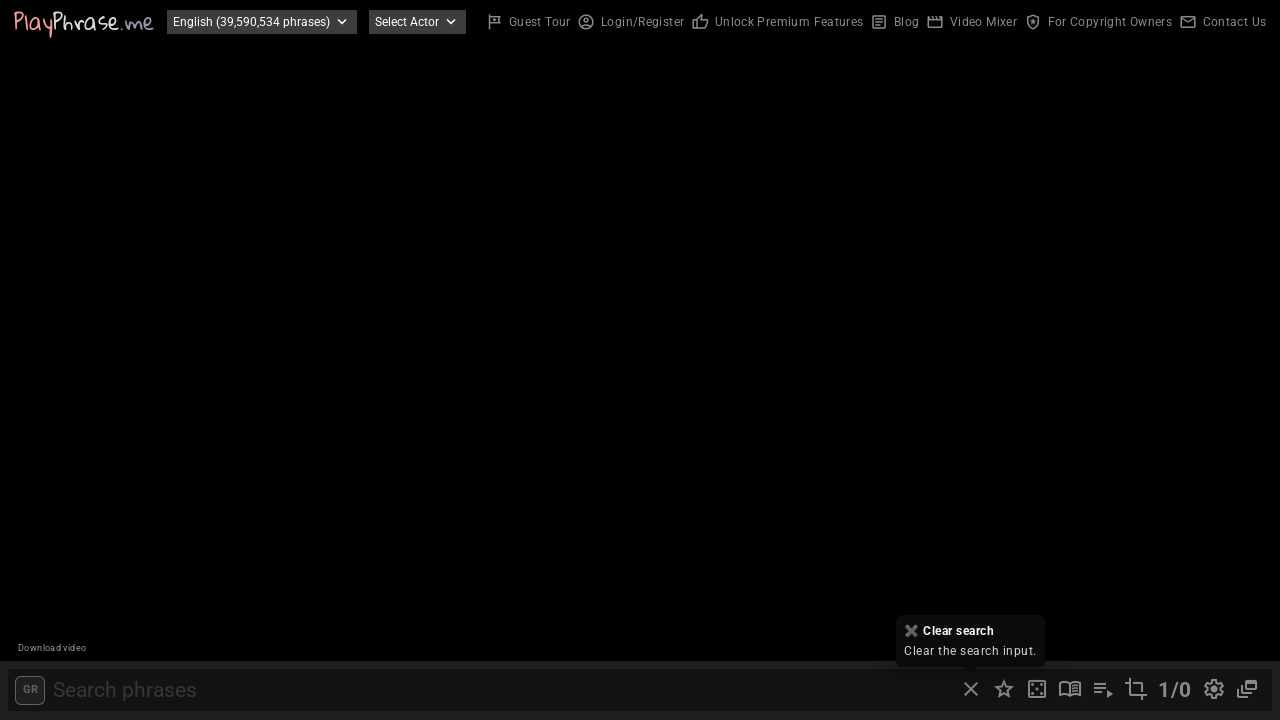

Filled search bar with phrase: 'Finger food' on #search-input
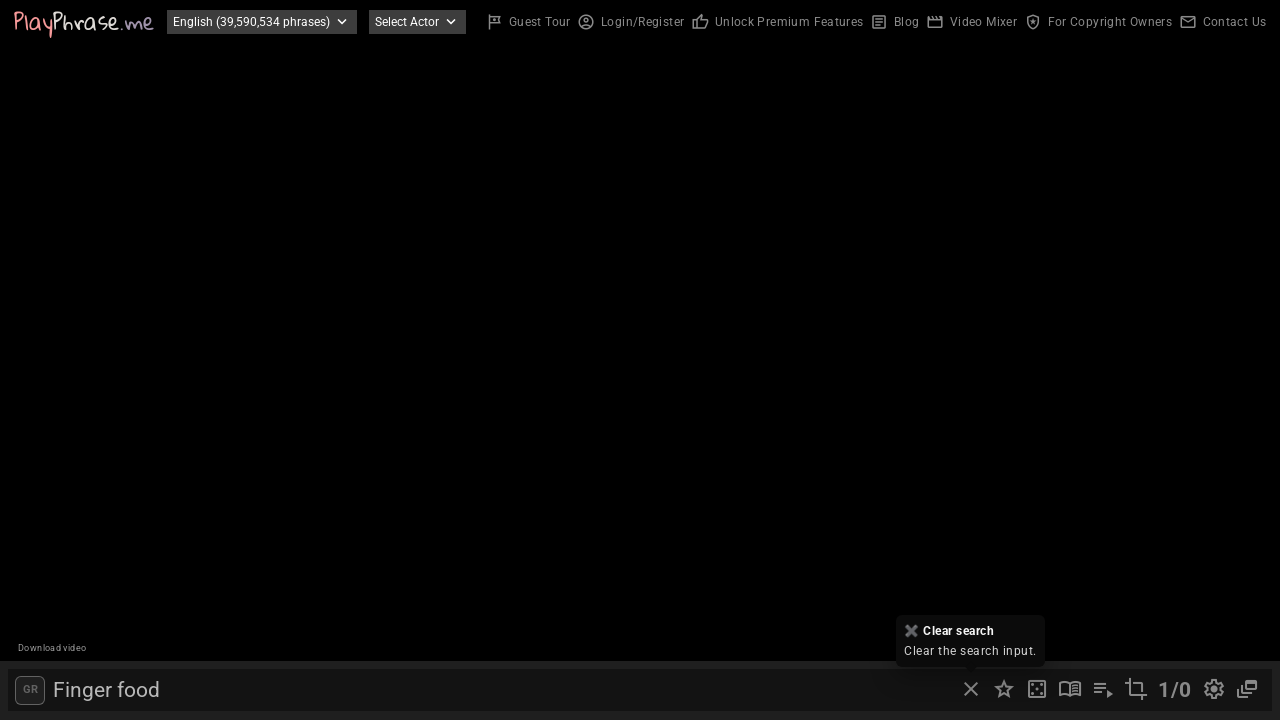

Waited 2 seconds for search results to load
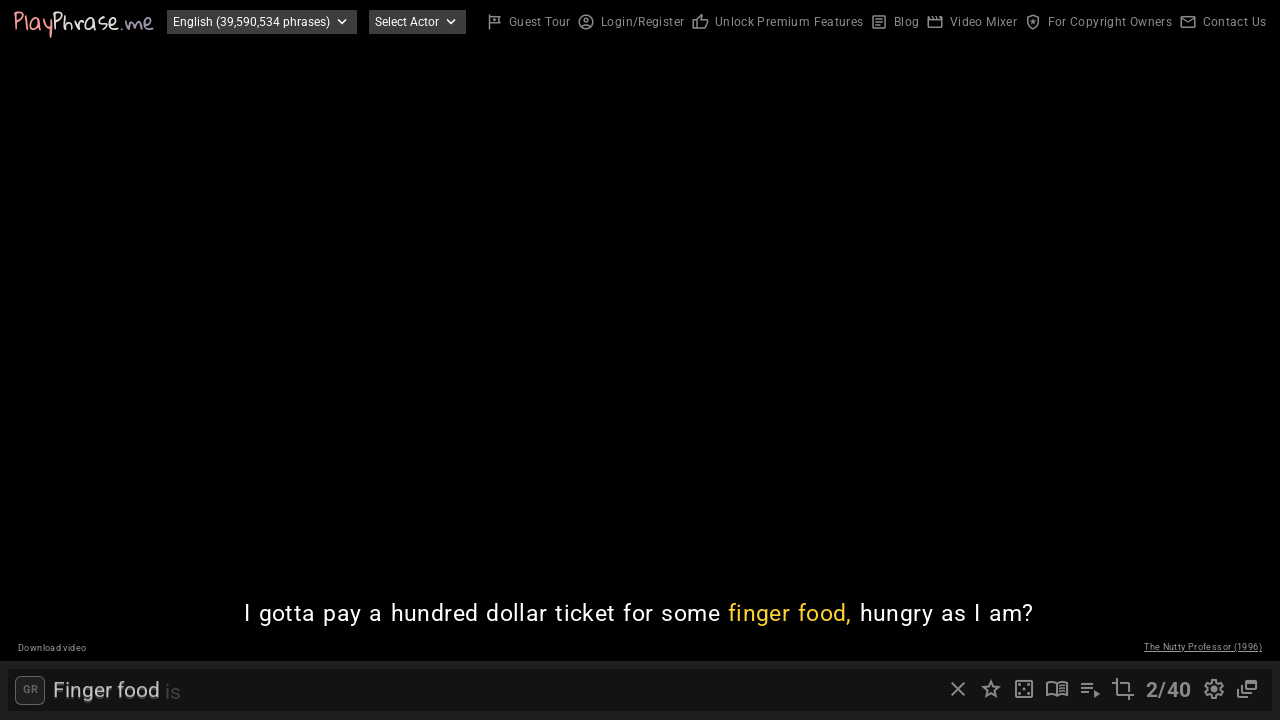

Checked search result count: '2/40'
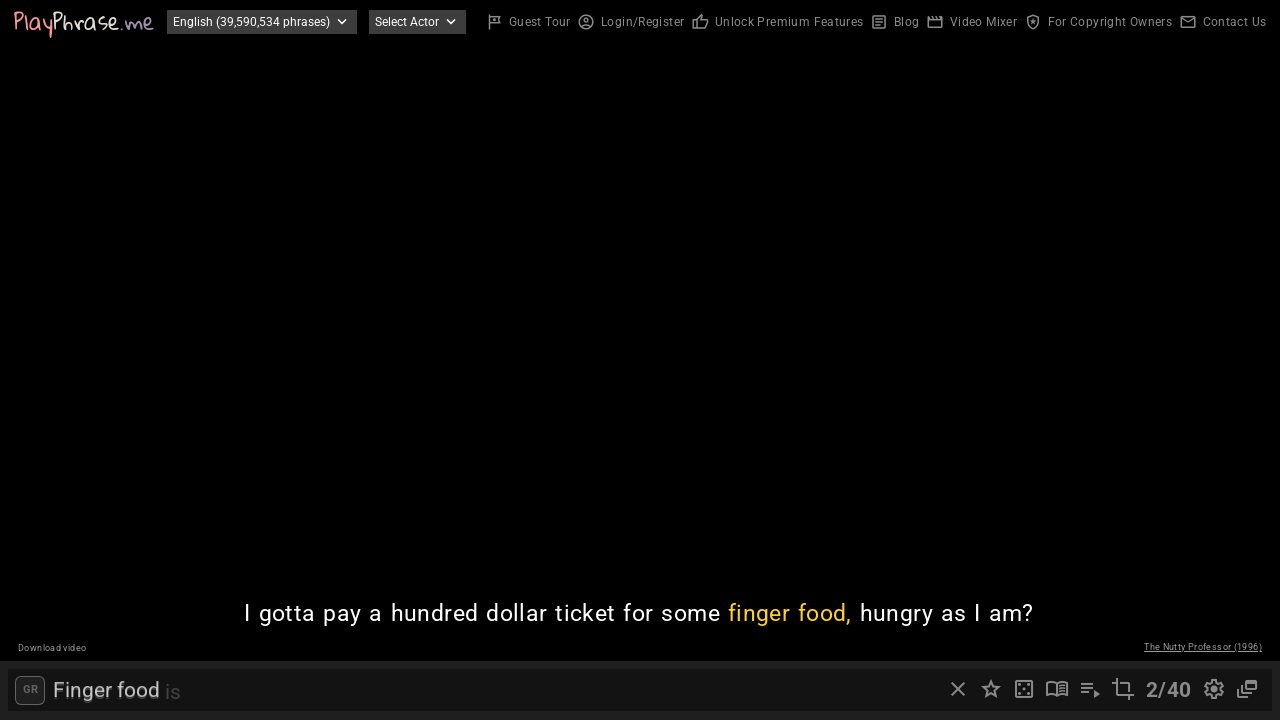

No sponsor limit message for phrase 'Finger food'
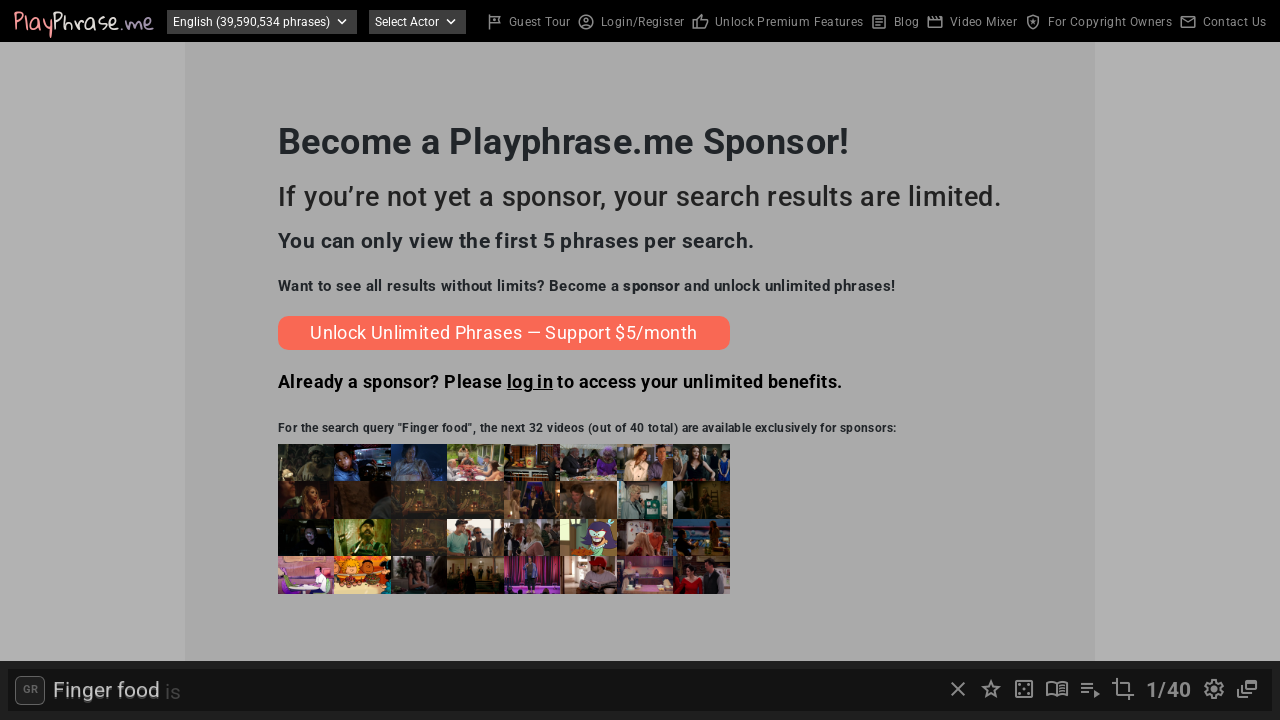

Clicked close button to clear previous search at (958, 689) on xpath=//i[contains(text(),'close')] >> nth=0
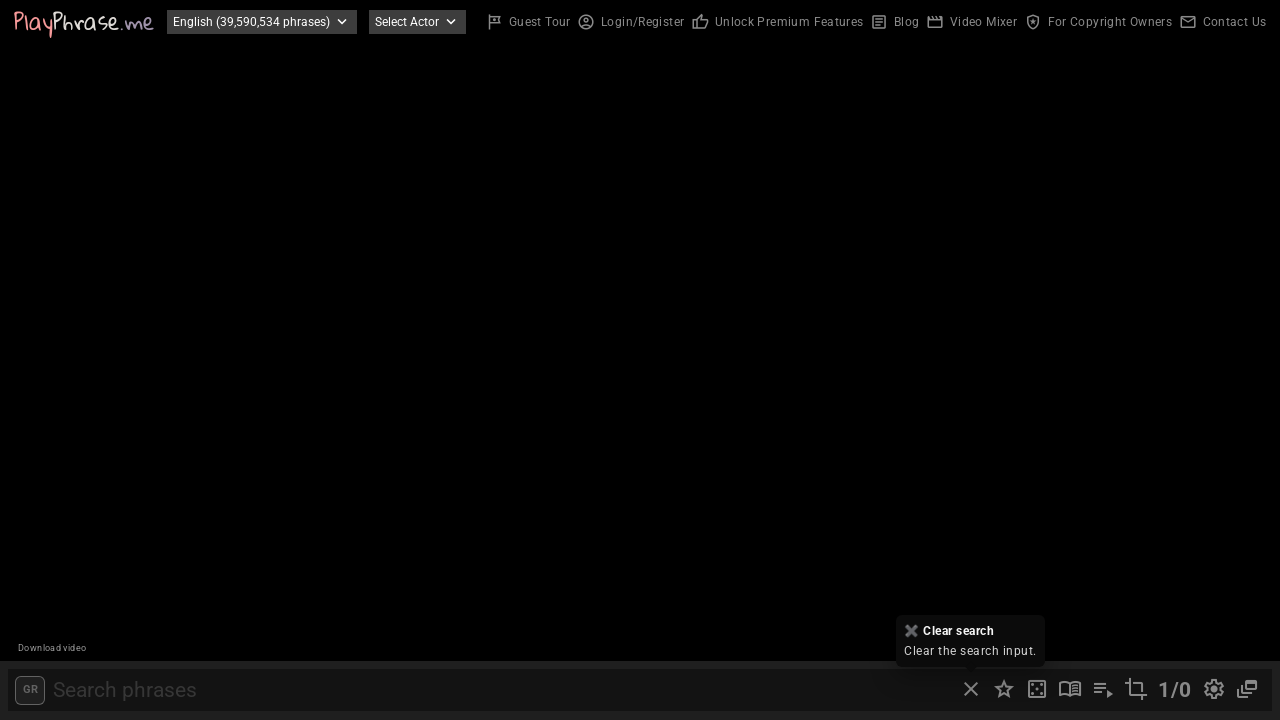

Cleared search bar on #search-input
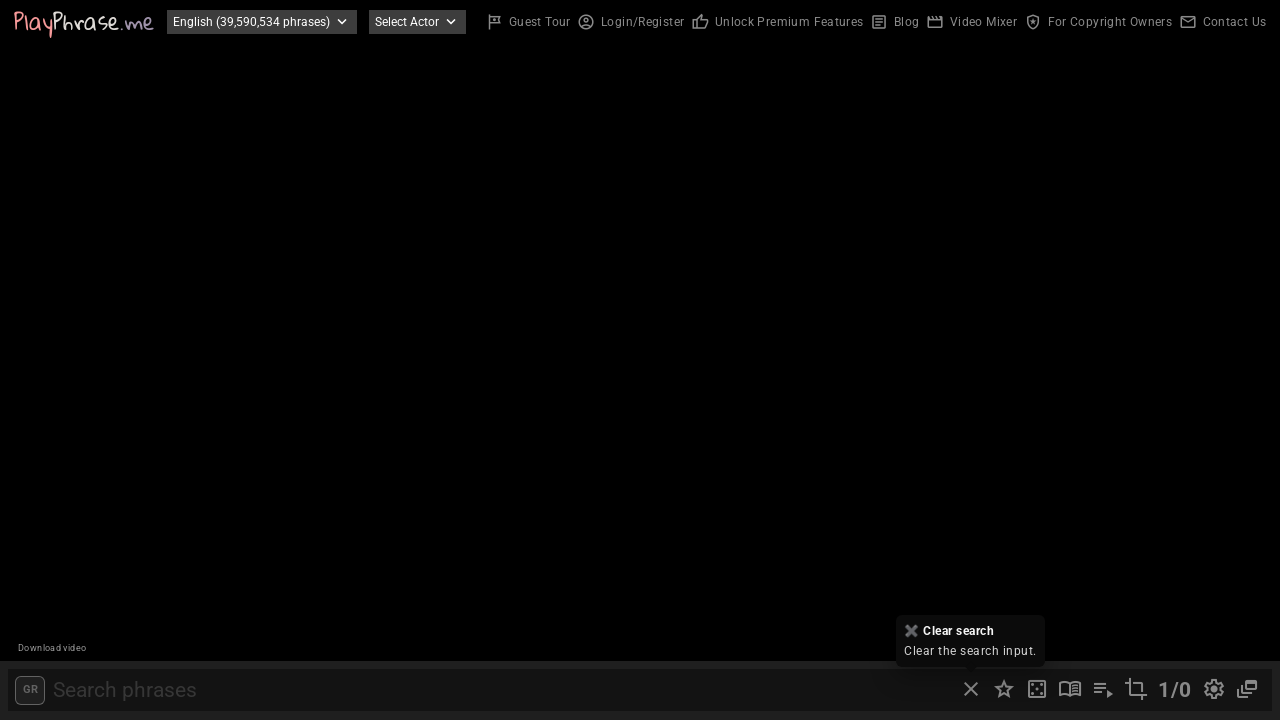

Filled search bar with phrase: 'Finger cymbals' on #search-input
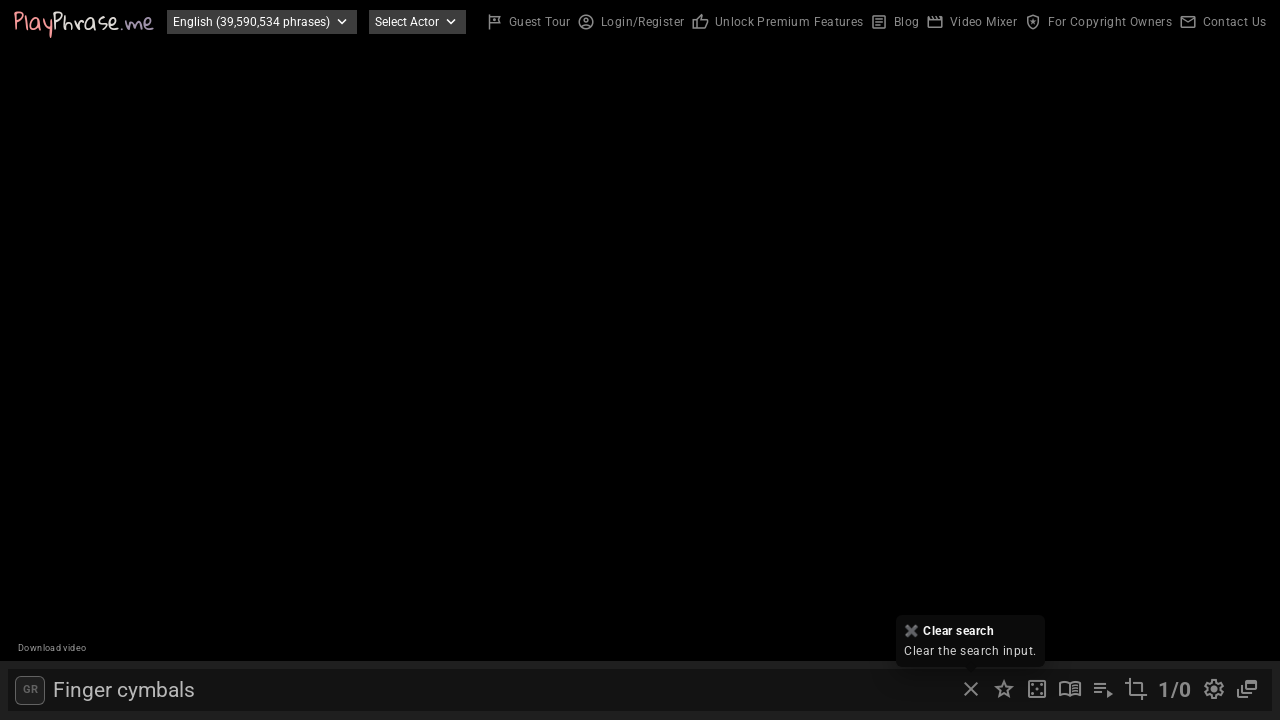

Waited 2 seconds for search results to load
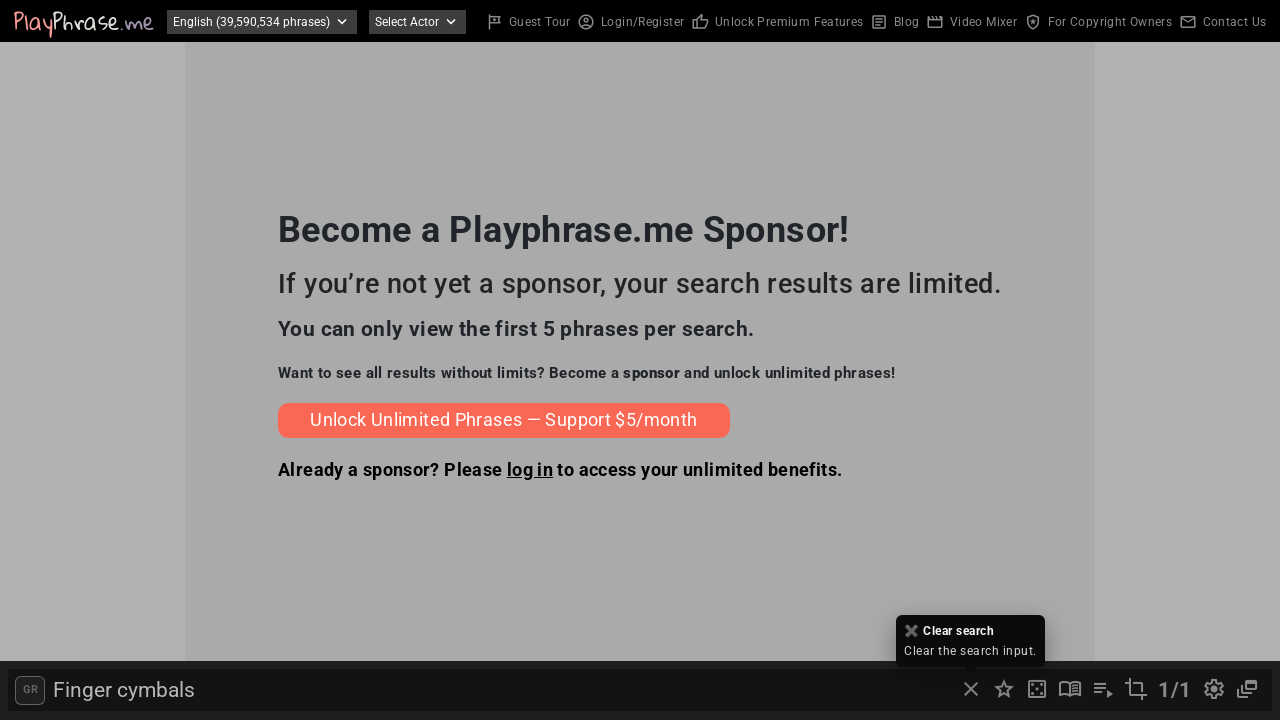

Checked search result count: '1/1'
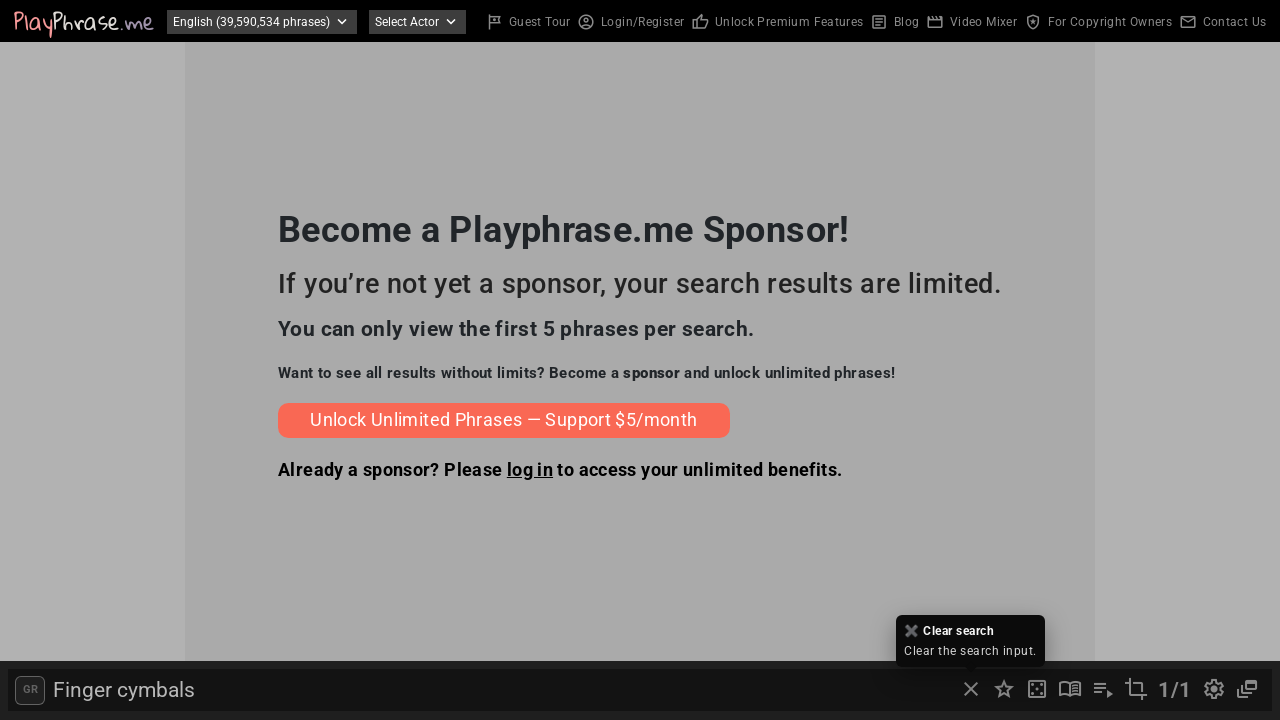

No sponsor limit message for phrase 'Finger cymbals'
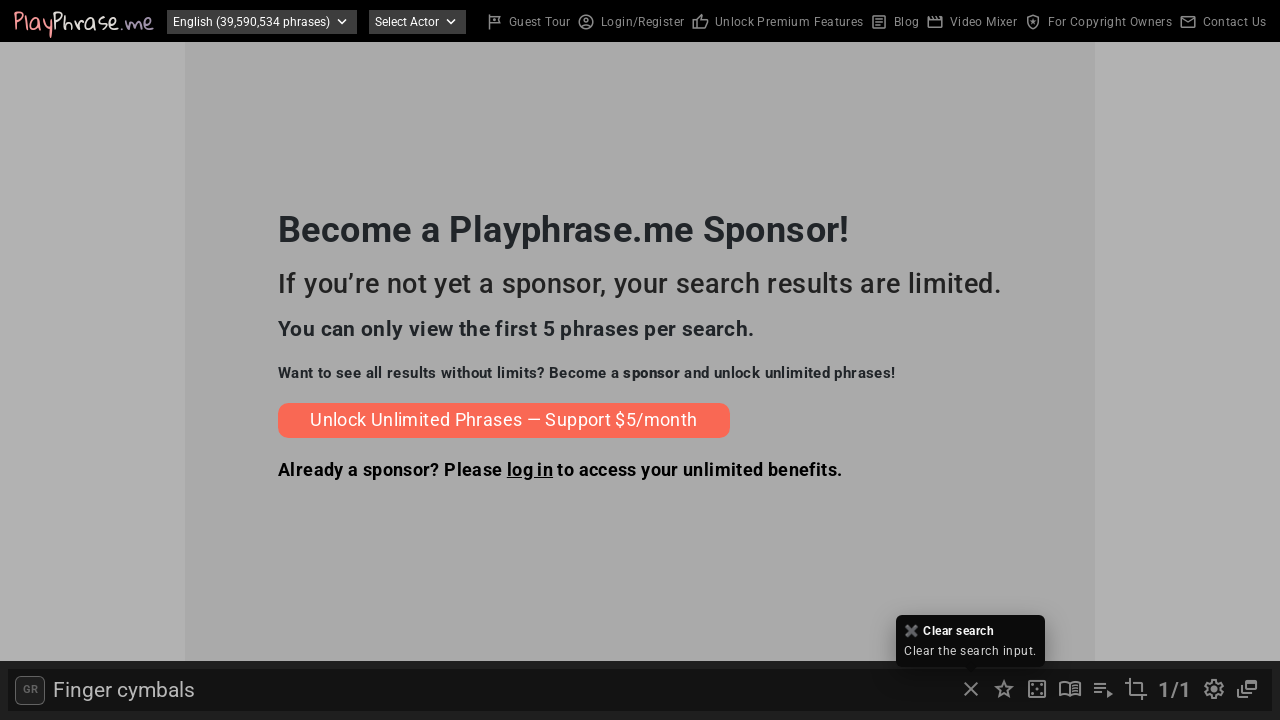

Program finished - all phrases processed
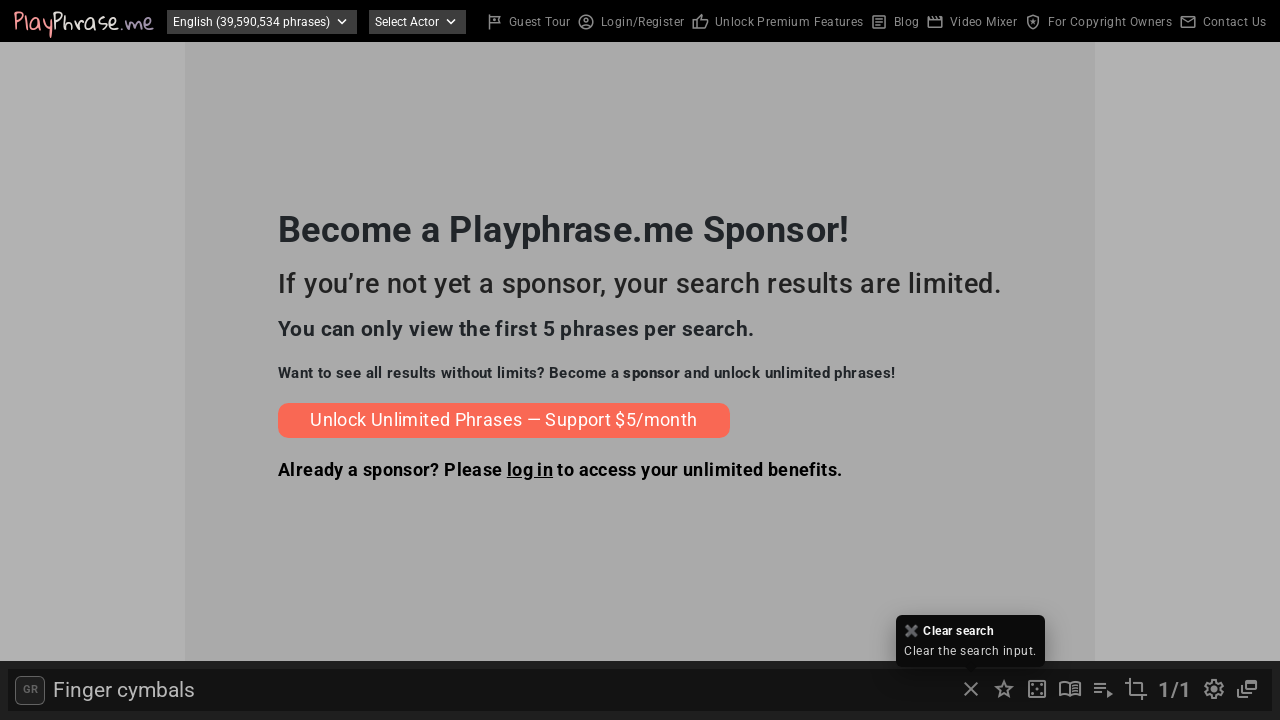

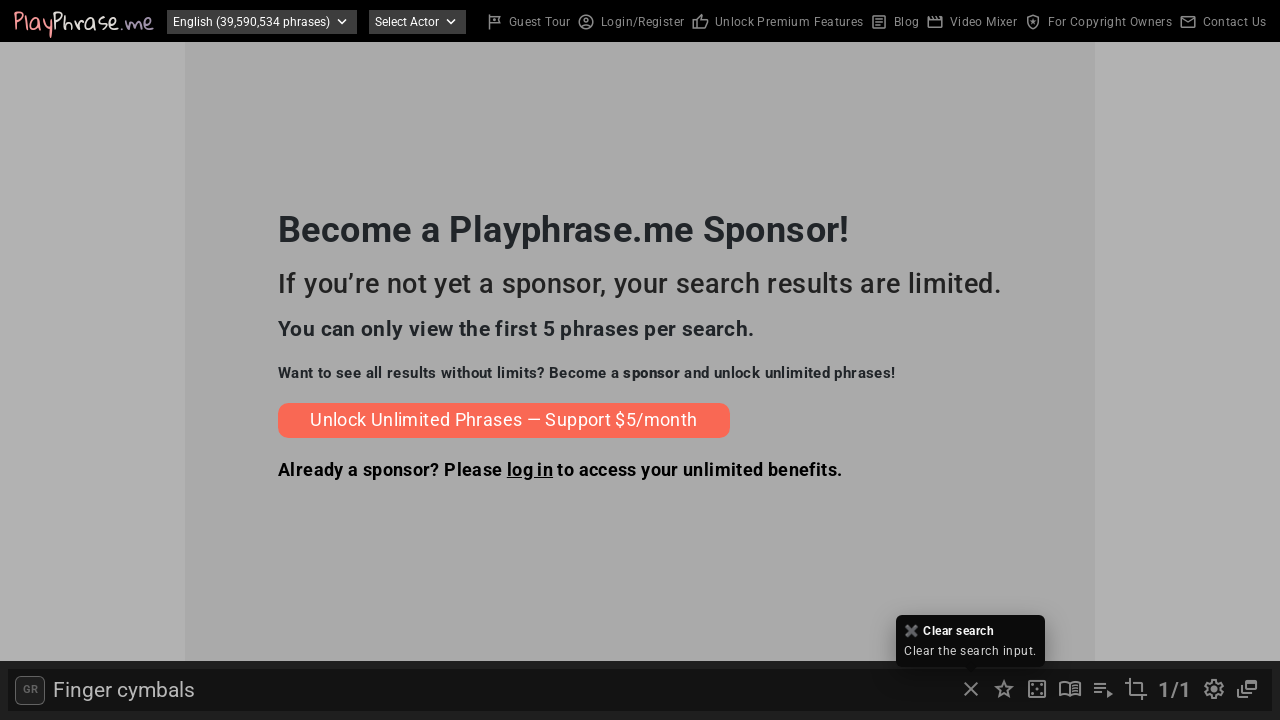